Tests dropdown selection functionality by selecting a currency option, then interacts with a passenger count selector by clicking to increment adult passengers multiple times and closing the popup.

Starting URL: https://rahulshettyacademy.com/dropdownsPractise/

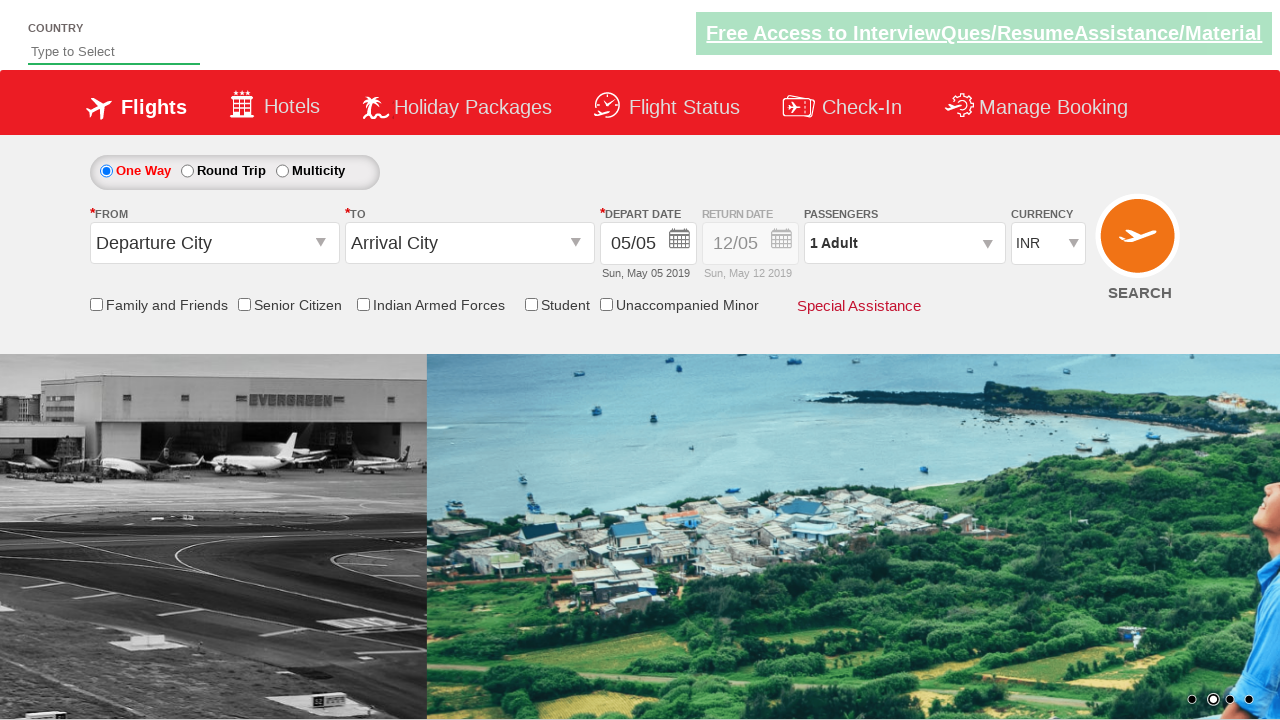

Selected currency option at index 3 from dropdown on #ctl00_mainContent_DropDownListCurrency
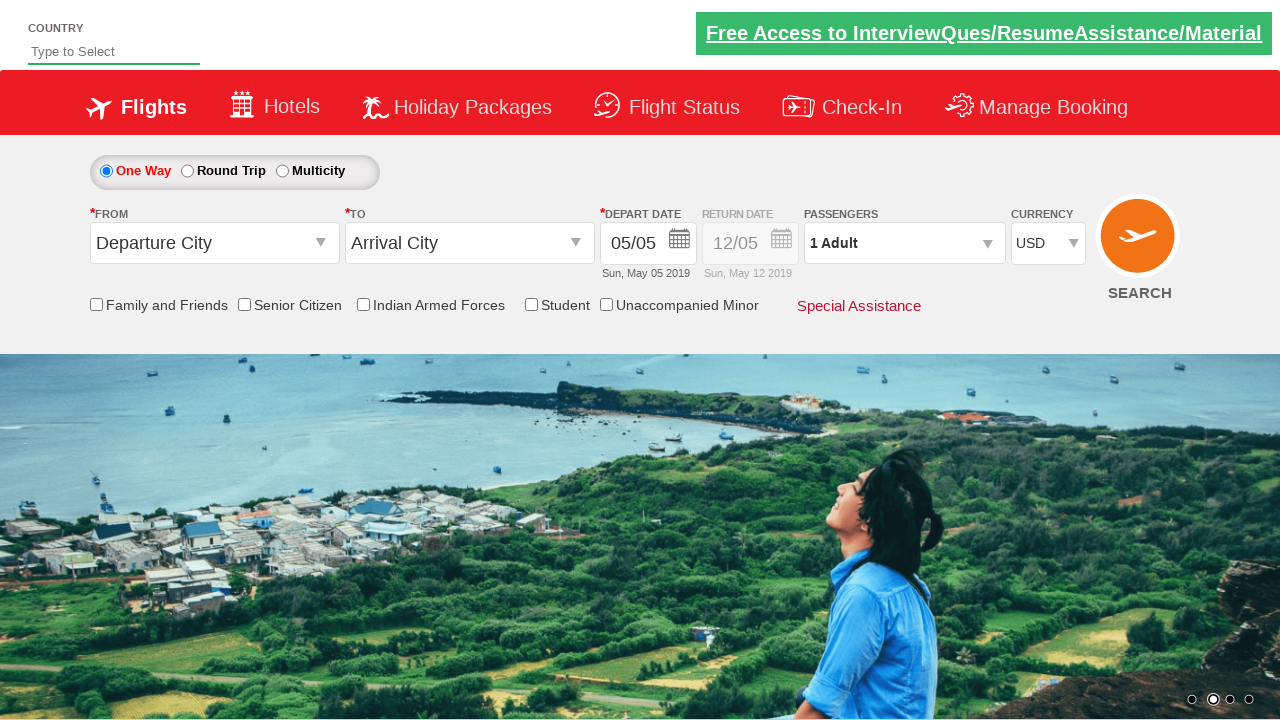

Clicked passenger info dropdown to open popup at (904, 243) on #divpaxinfo
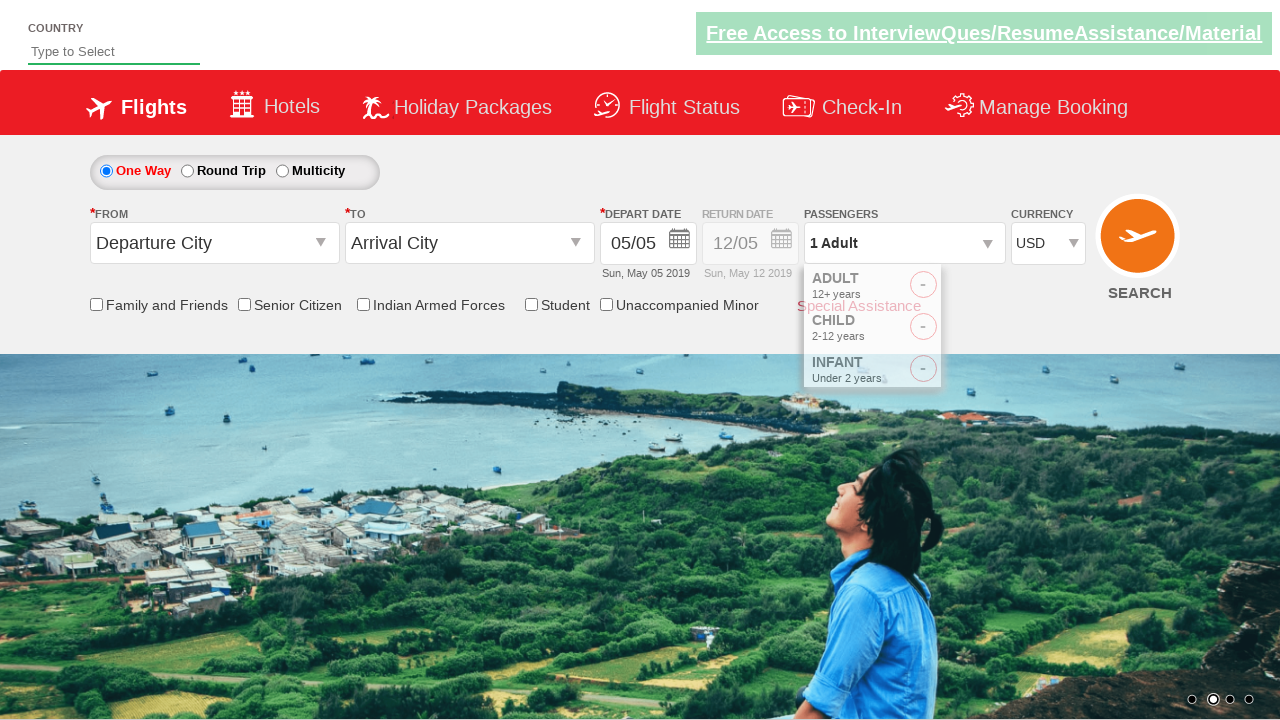

Waited for passenger popup to become visible
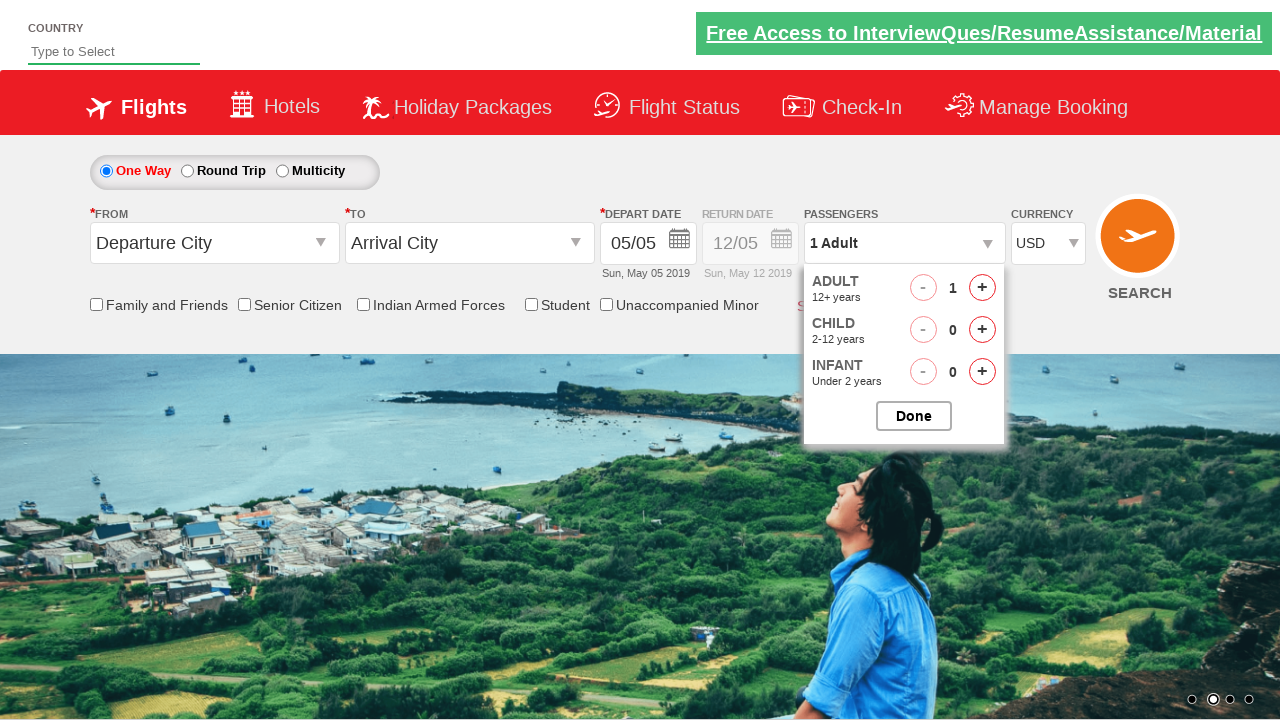

Clicked increment adult button (1st time) at (982, 288) on #hrefIncAdt
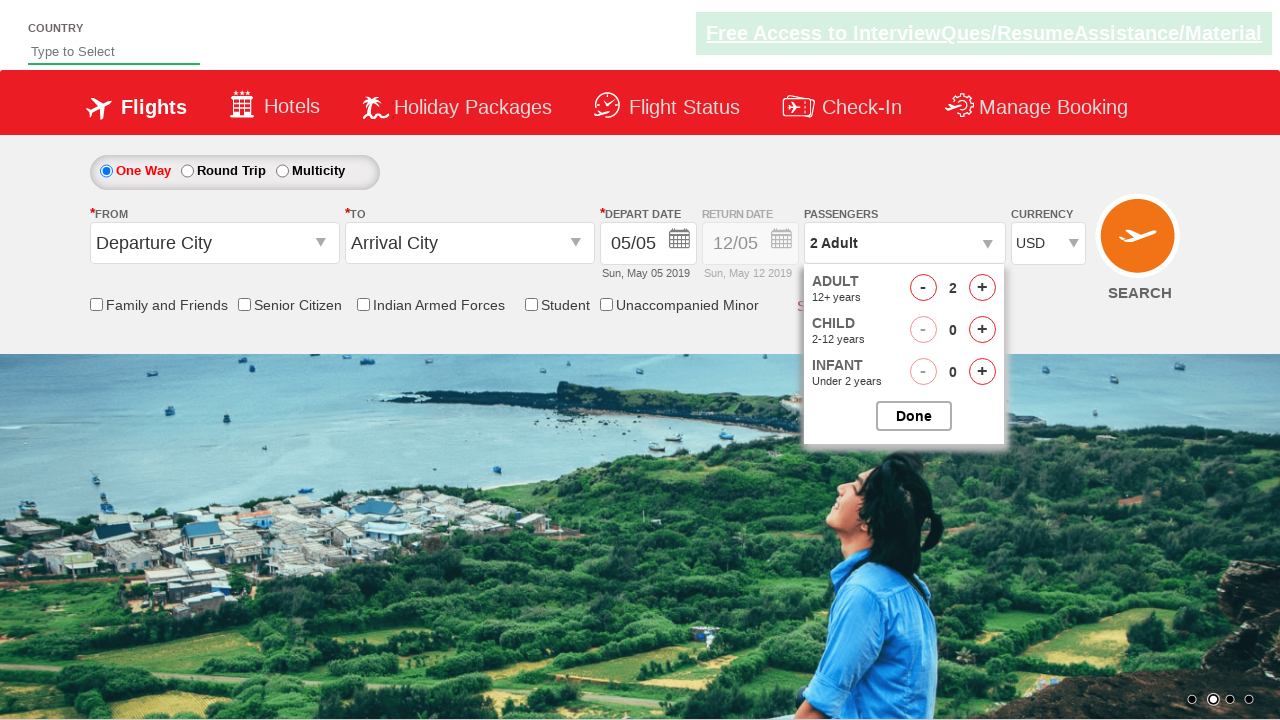

Clicked increment adult button (2nd time) at (982, 288) on #hrefIncAdt
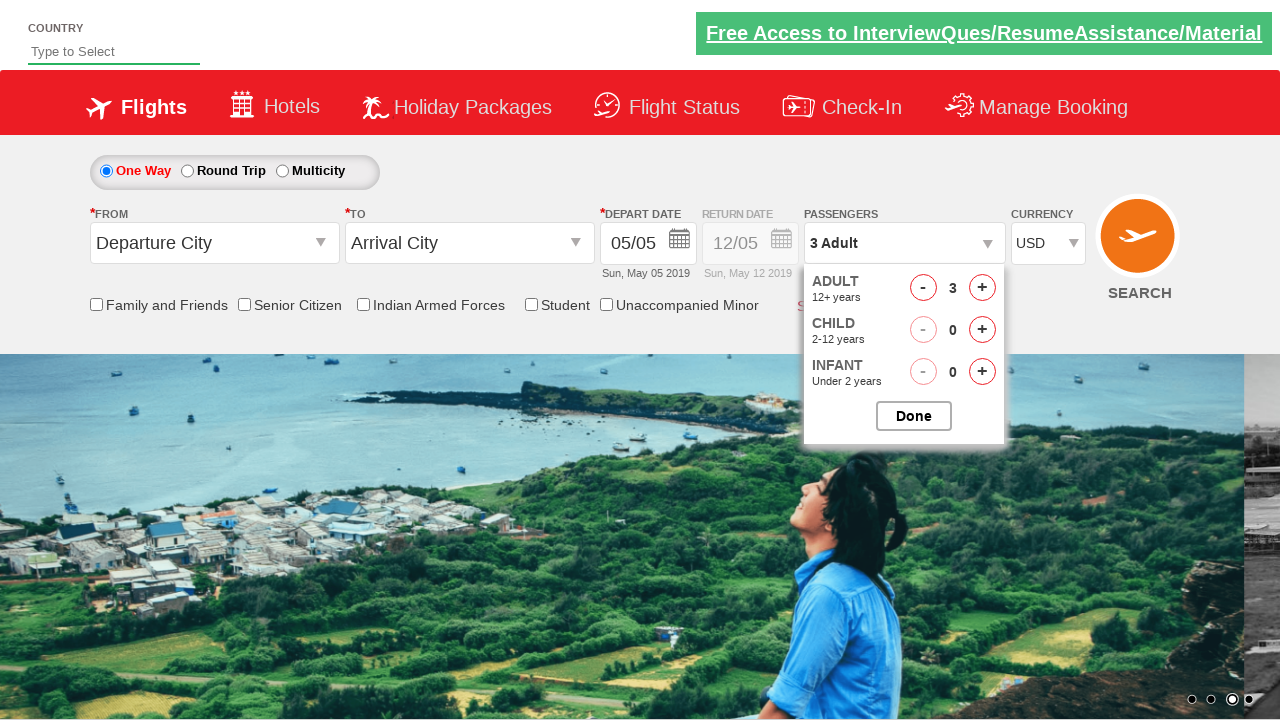

Clicked increment adult button (3rd time) at (982, 288) on #hrefIncAdt
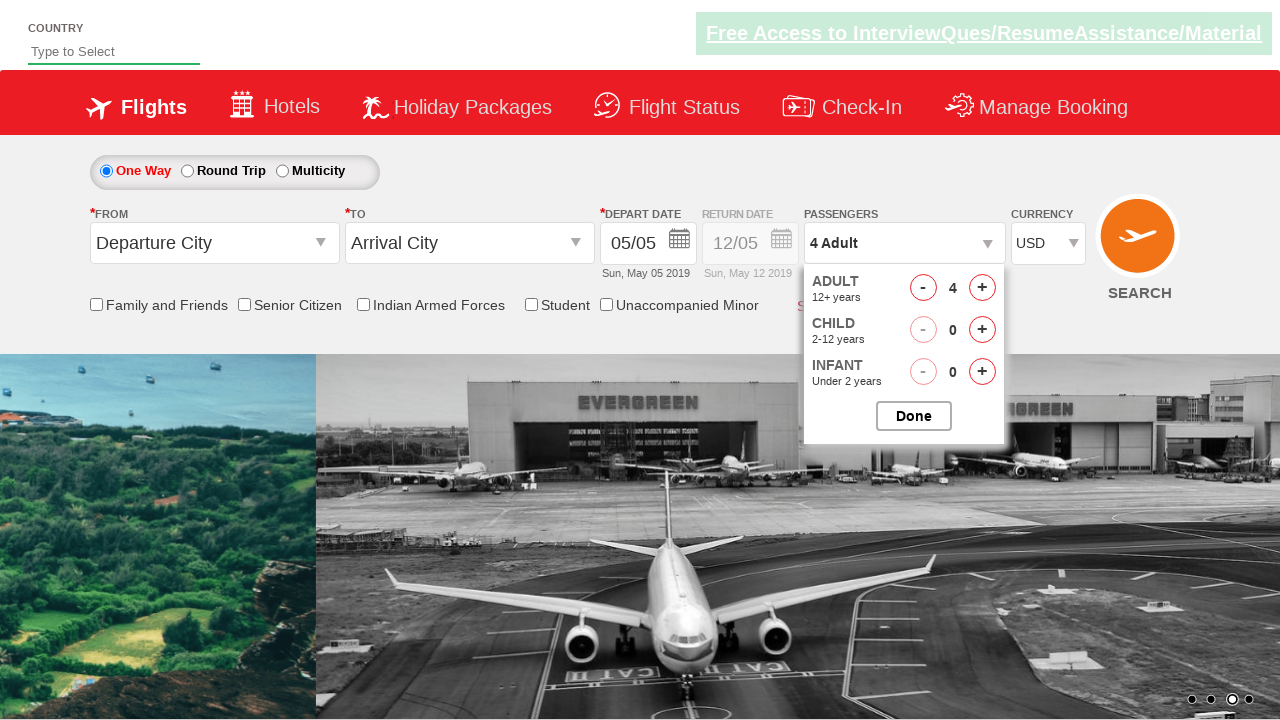

Clicked increment adult button (4th time) at (982, 288) on #hrefIncAdt
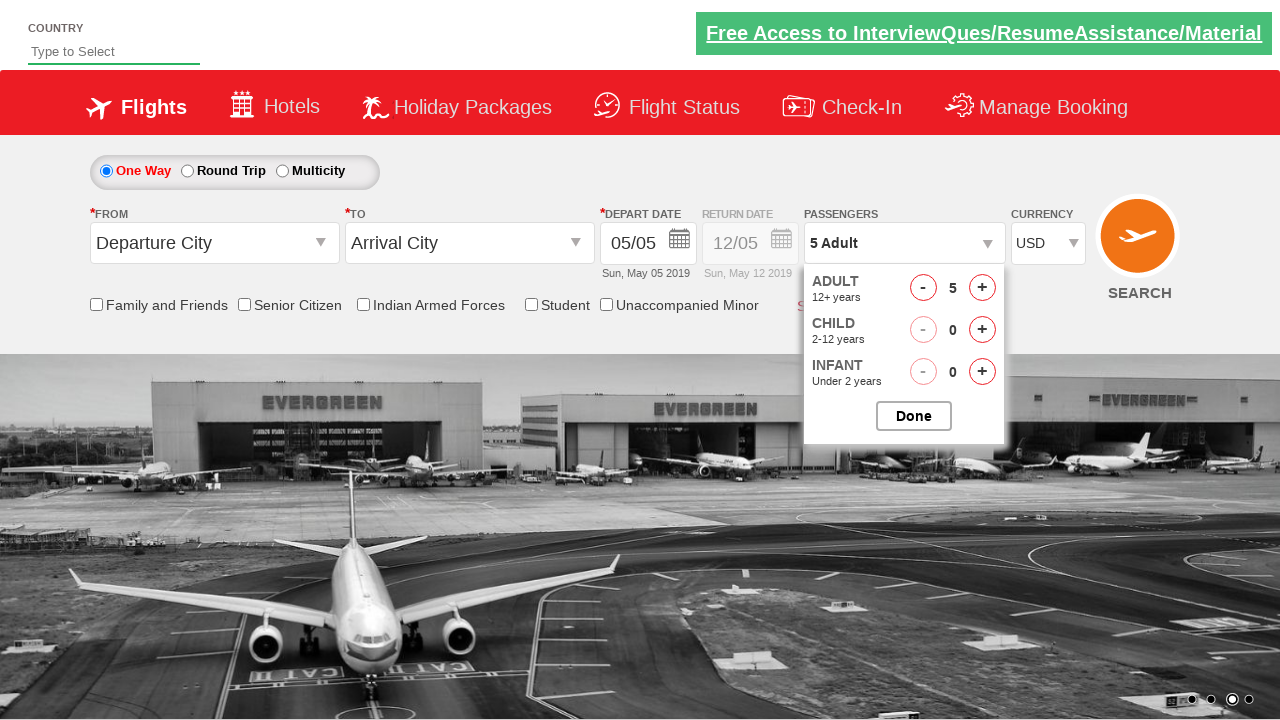

Closed passenger options popup at (914, 416) on #btnclosepaxoption
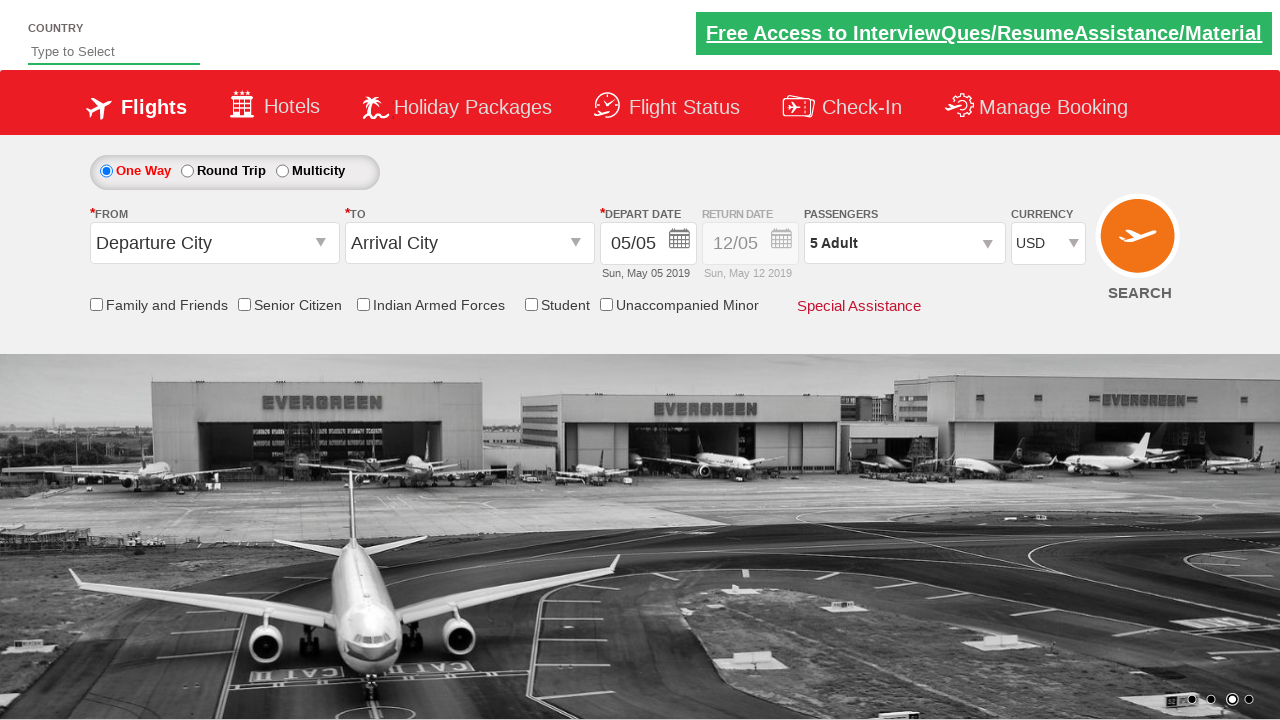

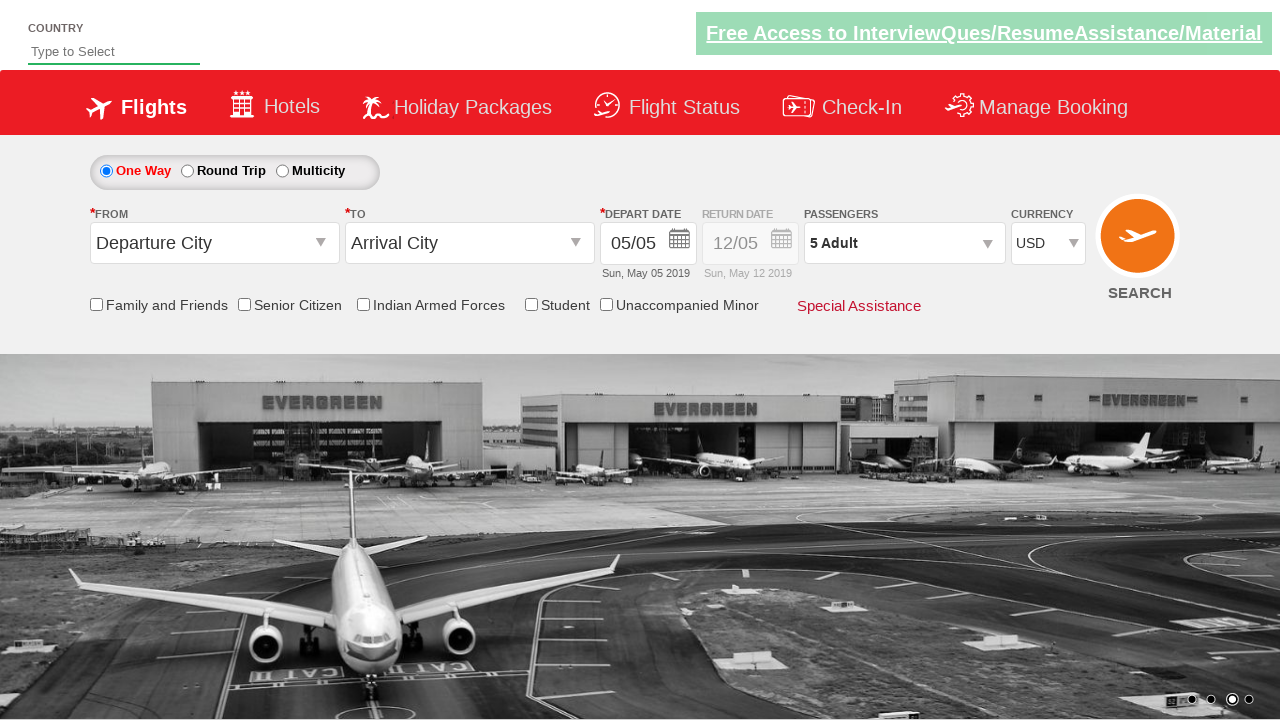